Tests that entered text is trimmed when editing a todo item

Starting URL: https://demo.playwright.dev/todomvc

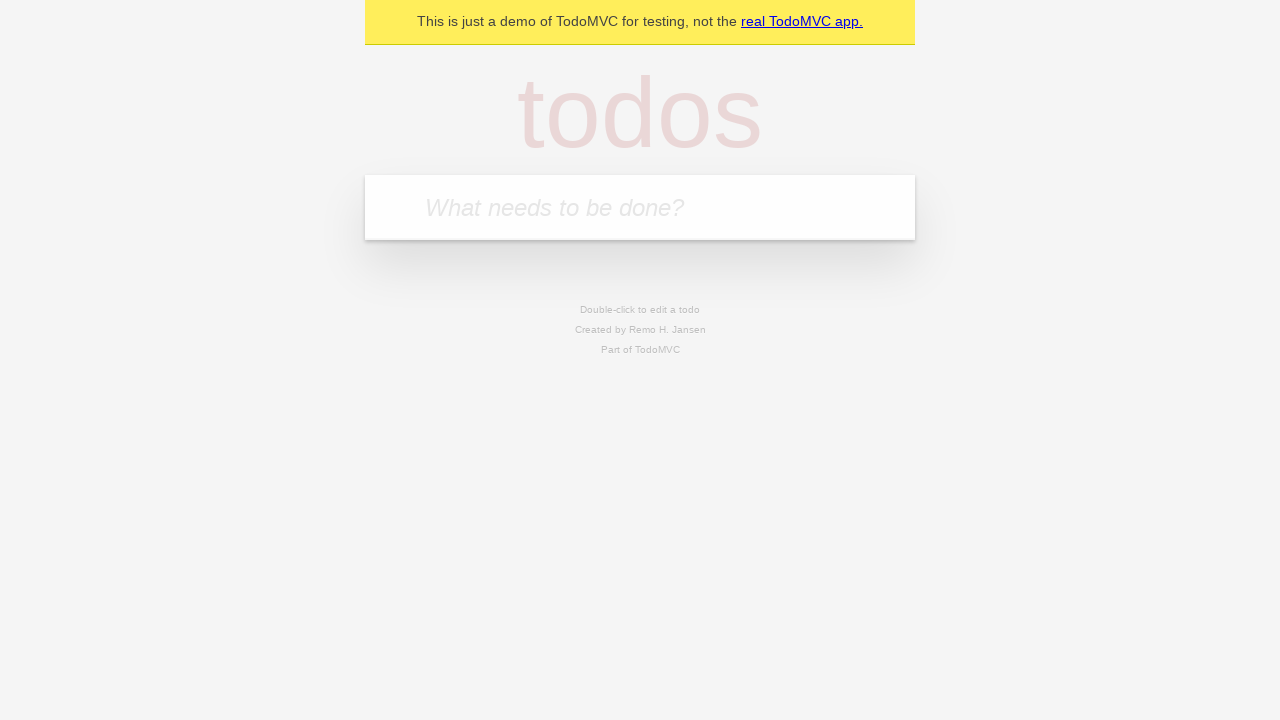

Filled todo input with 'buy some cheese' on internal:attr=[placeholder="What needs to be done?"i]
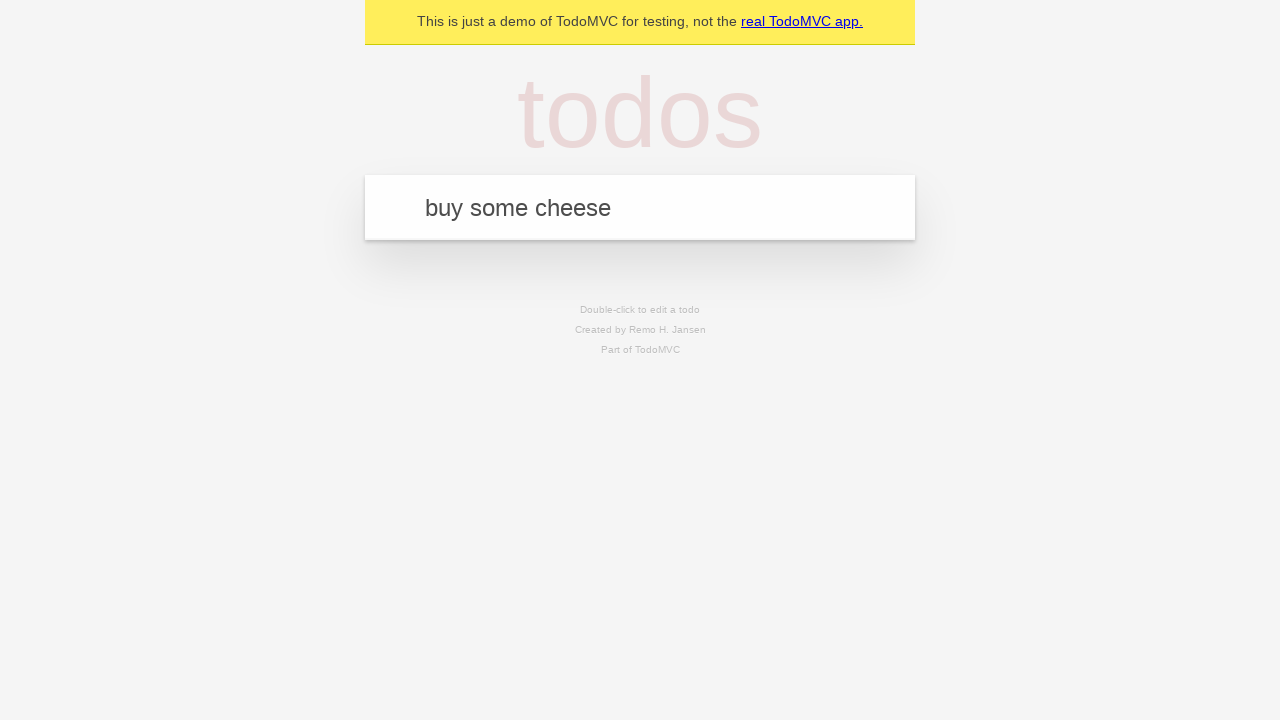

Pressed Enter to create first todo on internal:attr=[placeholder="What needs to be done?"i]
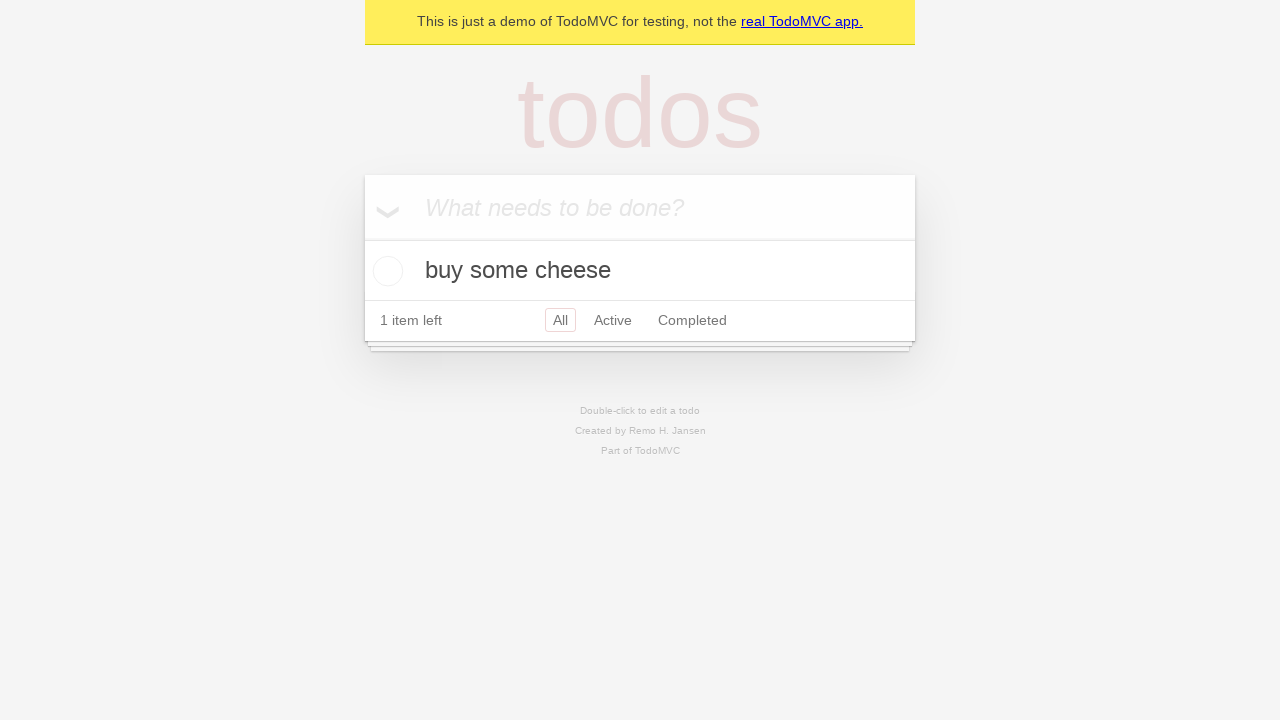

Filled todo input with 'feed the cat' on internal:attr=[placeholder="What needs to be done?"i]
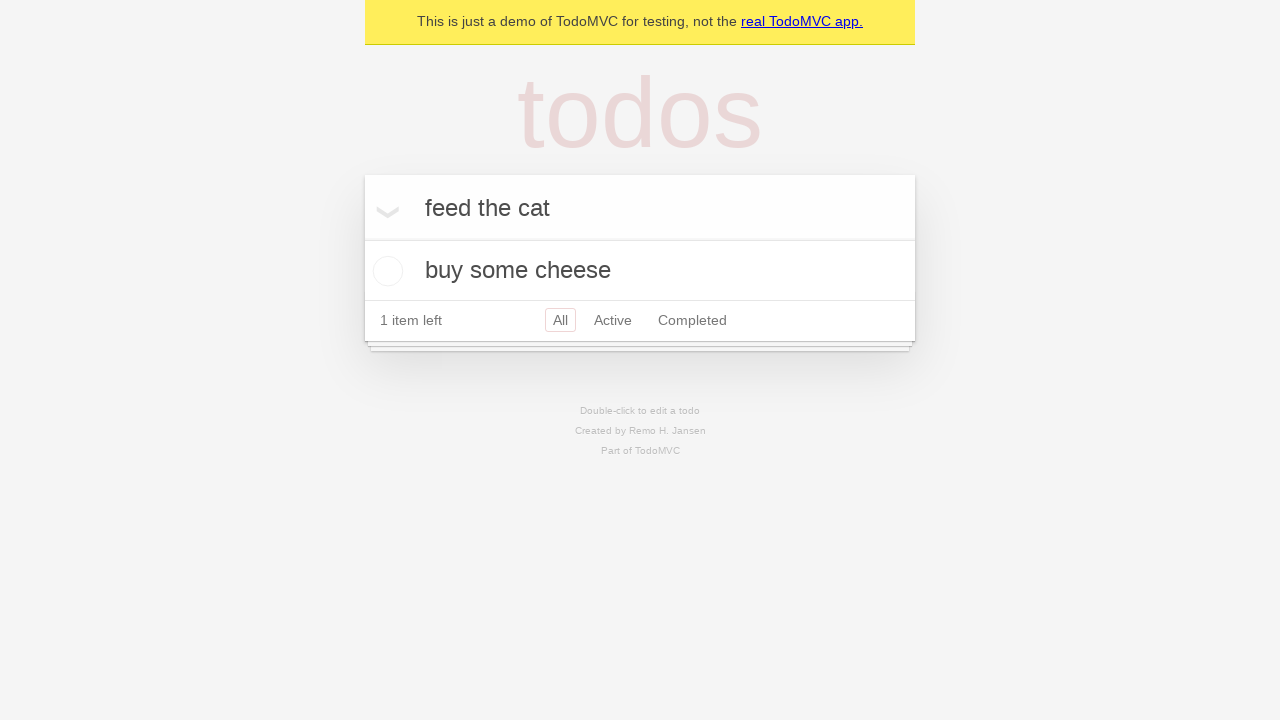

Pressed Enter to create second todo on internal:attr=[placeholder="What needs to be done?"i]
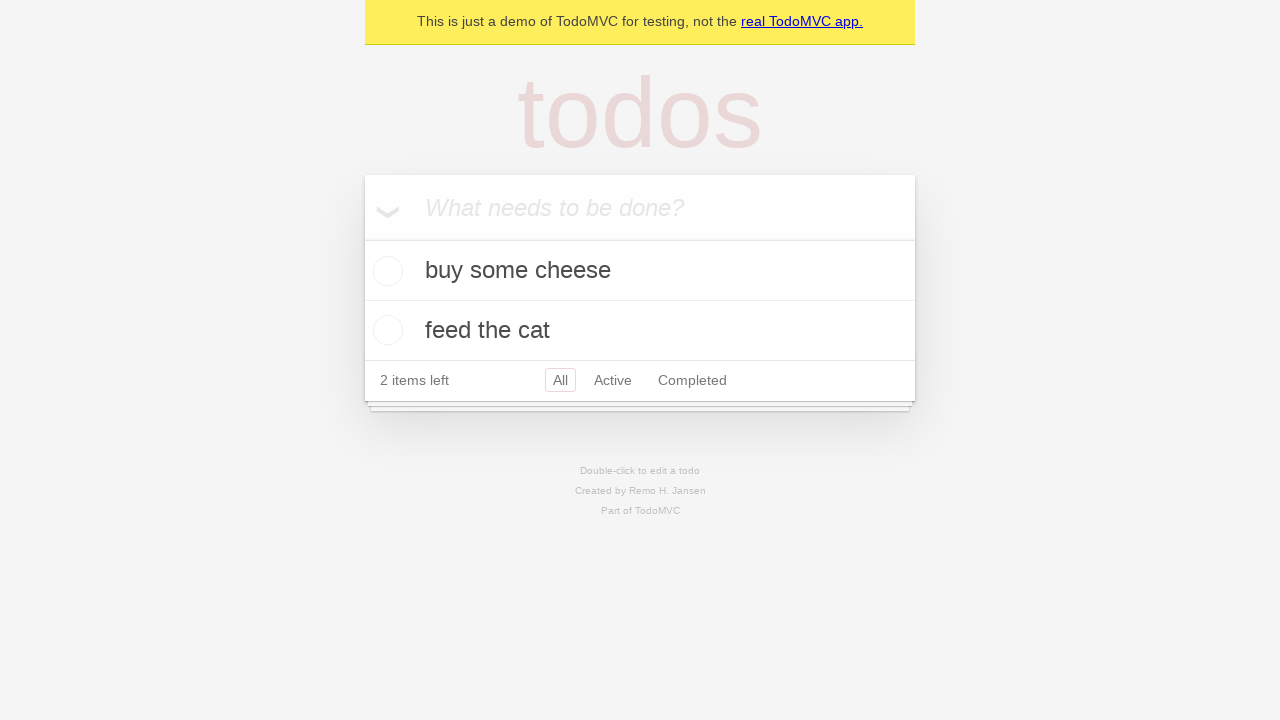

Filled todo input with 'book a doctors appointment' on internal:attr=[placeholder="What needs to be done?"i]
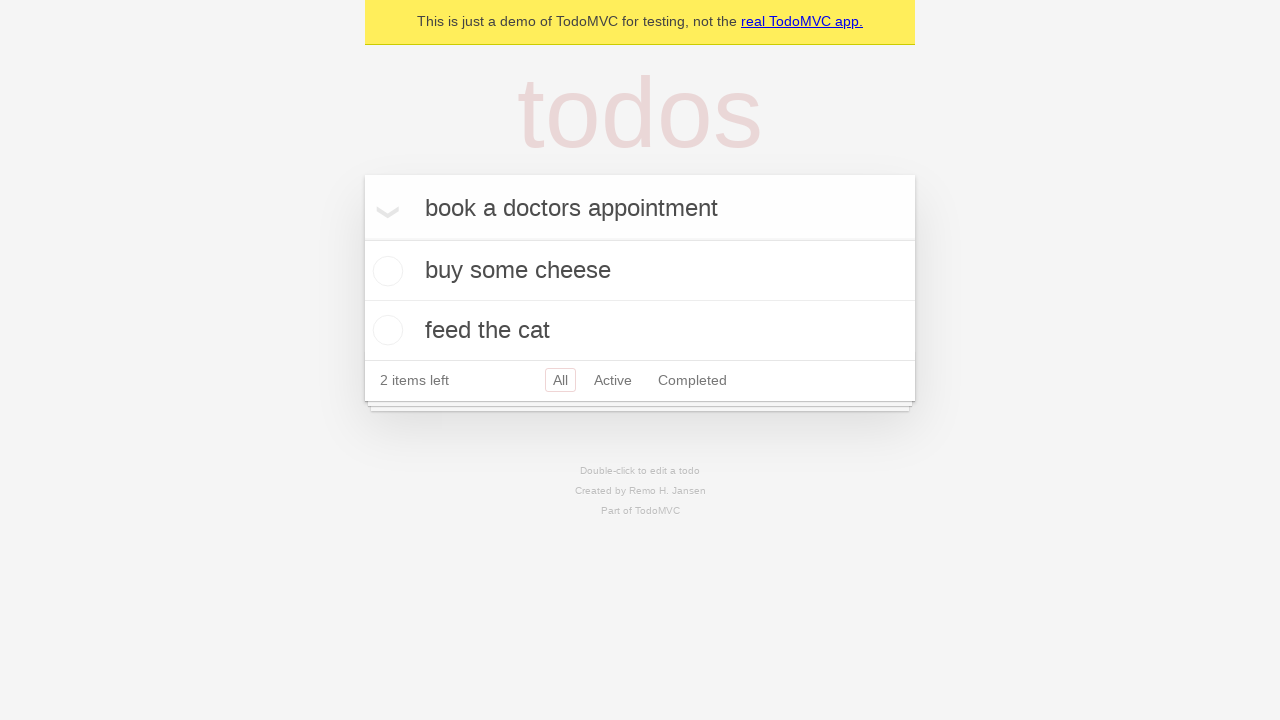

Pressed Enter to create third todo on internal:attr=[placeholder="What needs to be done?"i]
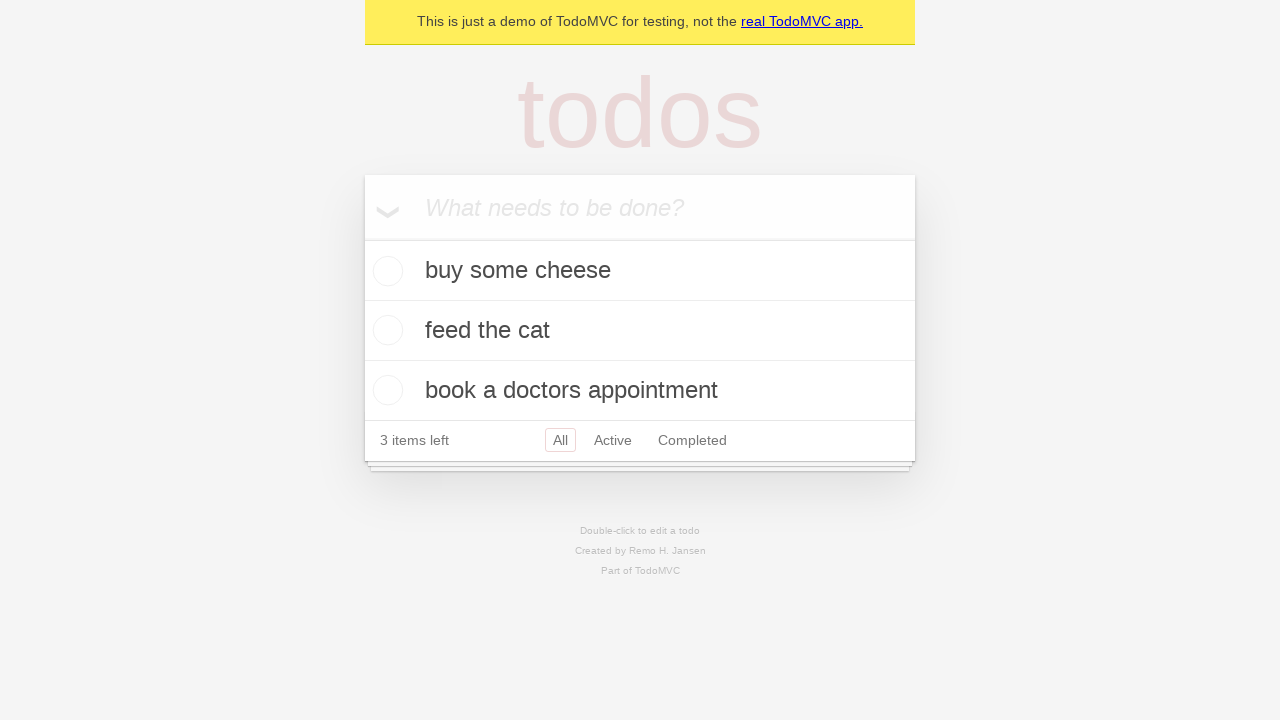

Double-clicked second todo item to enter edit mode at (640, 331) on internal:testid=[data-testid="todo-item"s] >> nth=1
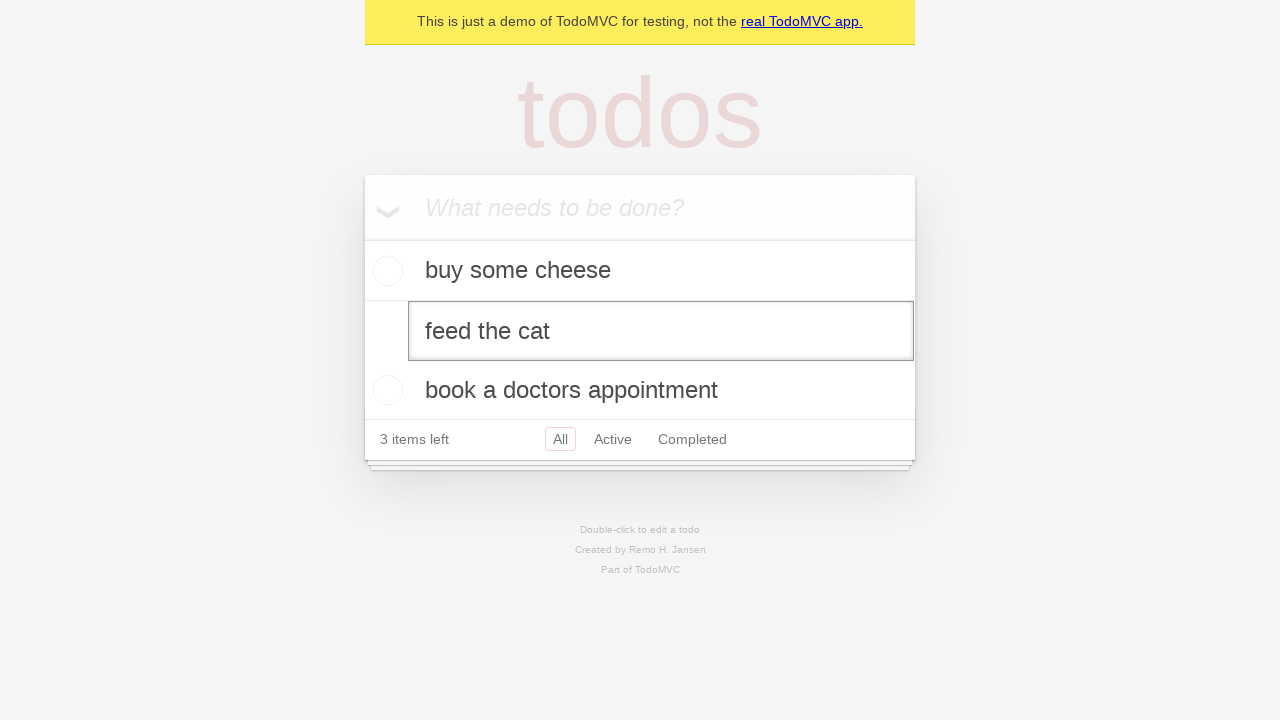

Filled edit textbox with '    buy some sausages    ' (text with whitespace) on internal:testid=[data-testid="todo-item"s] >> nth=1 >> internal:role=textbox[nam
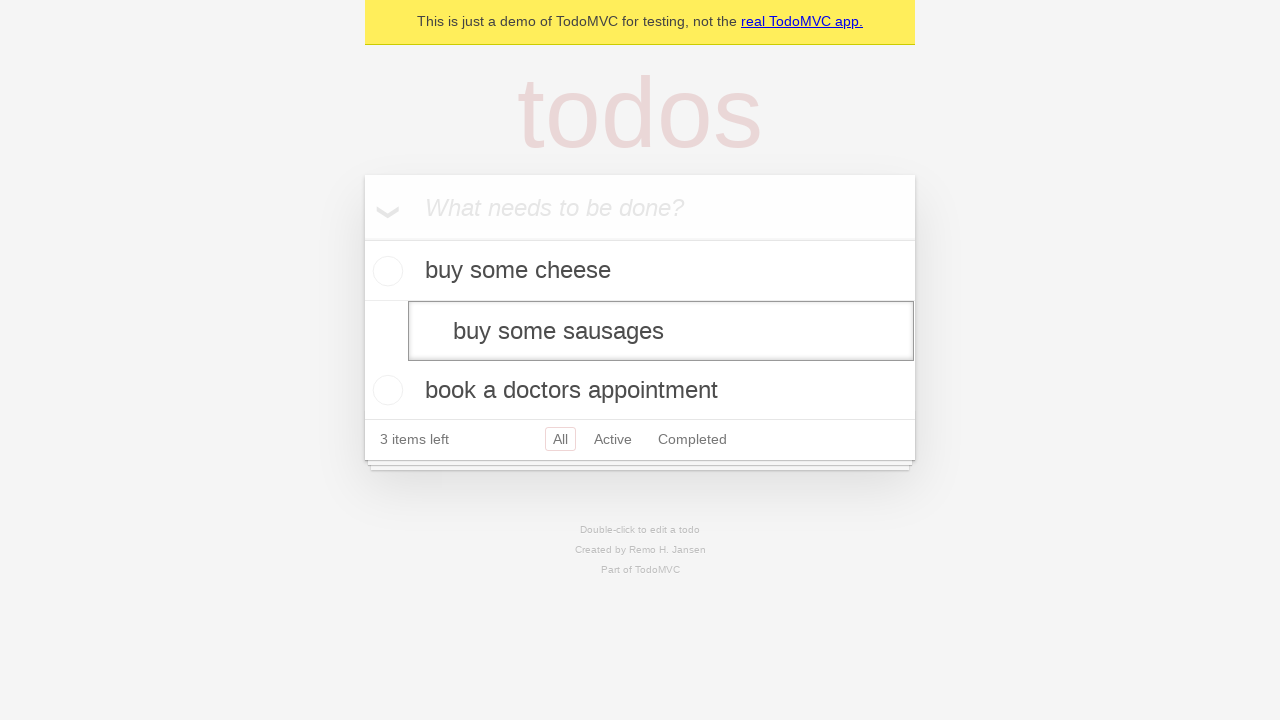

Pressed Enter to save edited todo, text should be trimmed to 'buy some sausages' on internal:testid=[data-testid="todo-item"s] >> nth=1 >> internal:role=textbox[nam
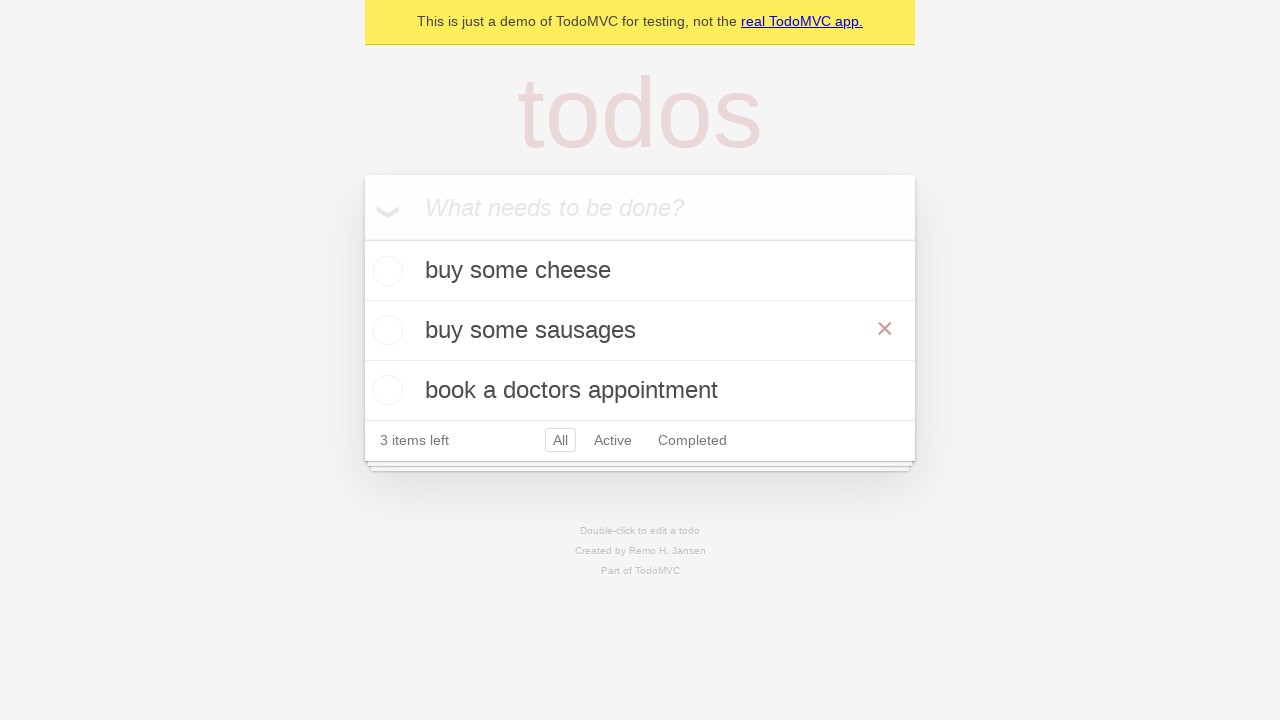

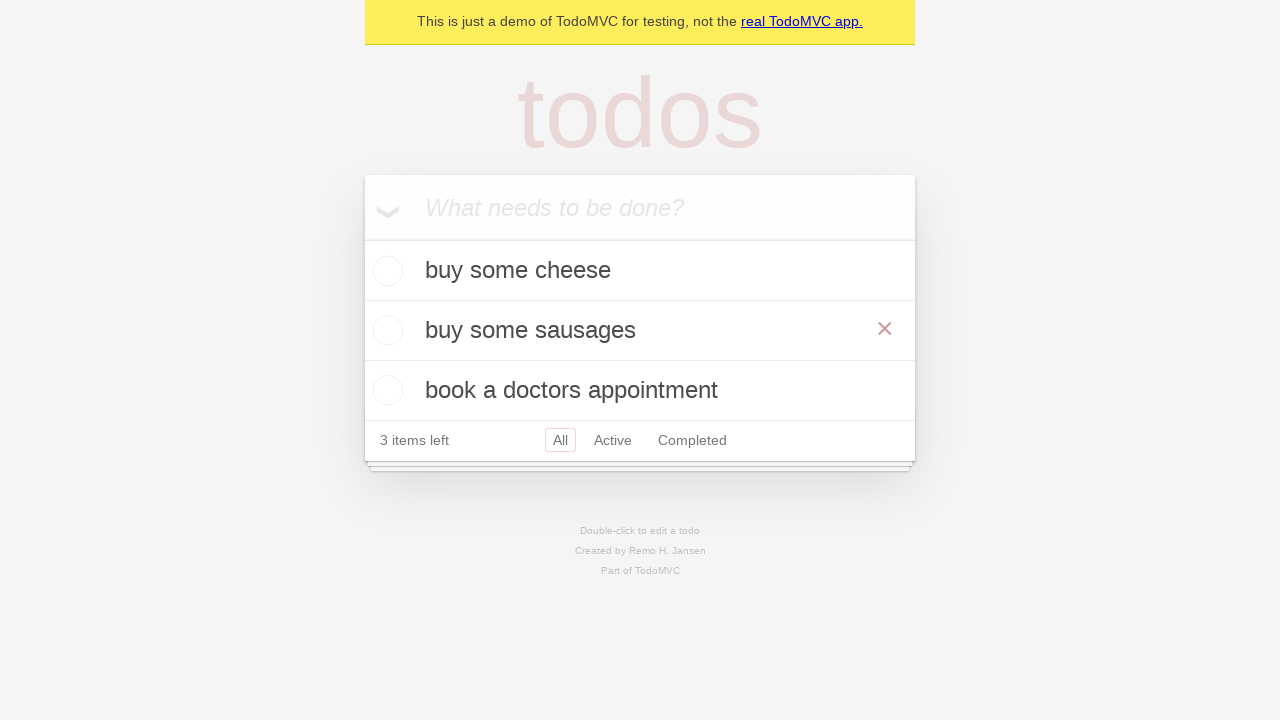